Tests adding and removing elements dynamically on a webpage by clicking buttons

Starting URL: https://the-internet.herokuapp.com

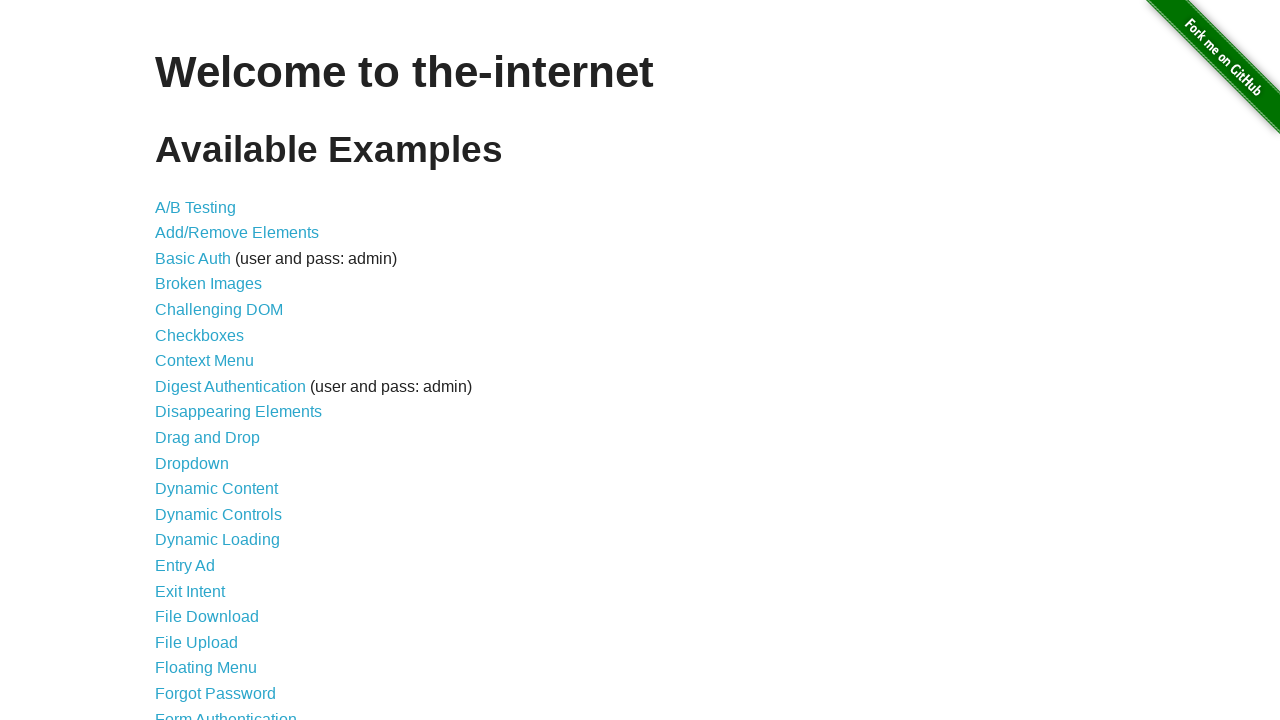

Clicked on Add/Remove Elements link at (237, 233) on text='Add/Remove Elements'
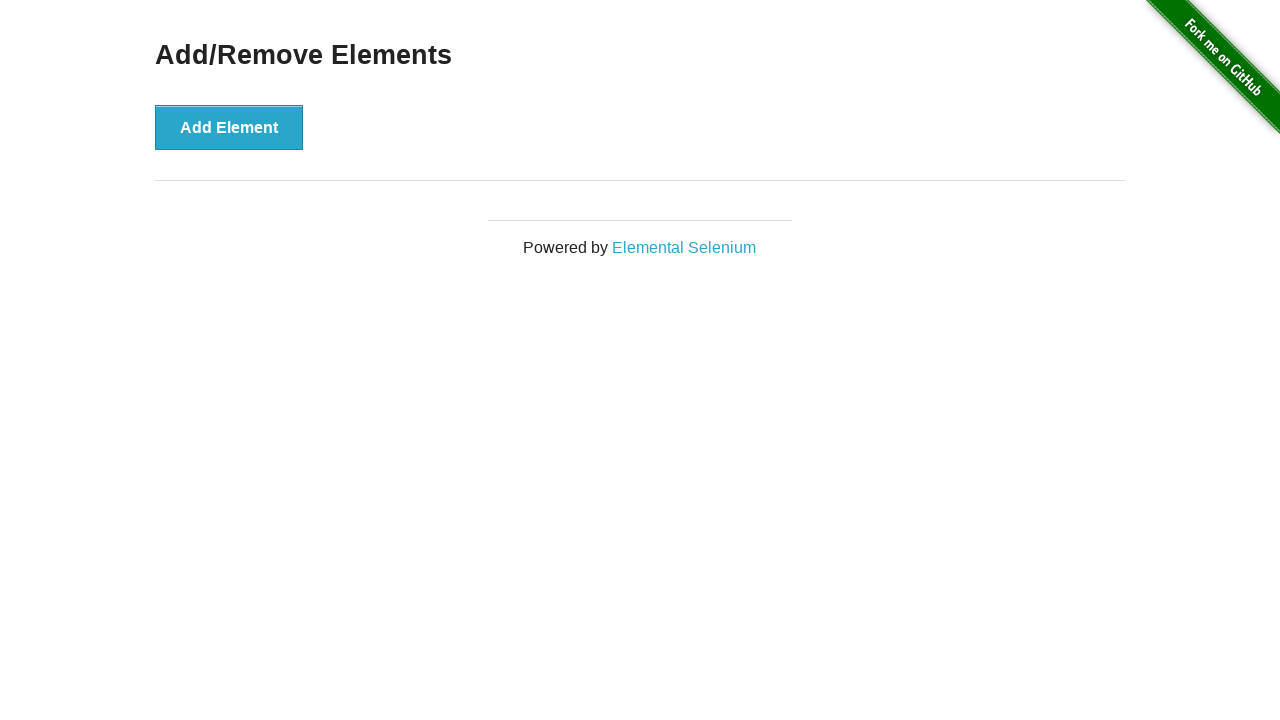

Clicked Add Element button at (229, 127) on button:has-text('Add Element')
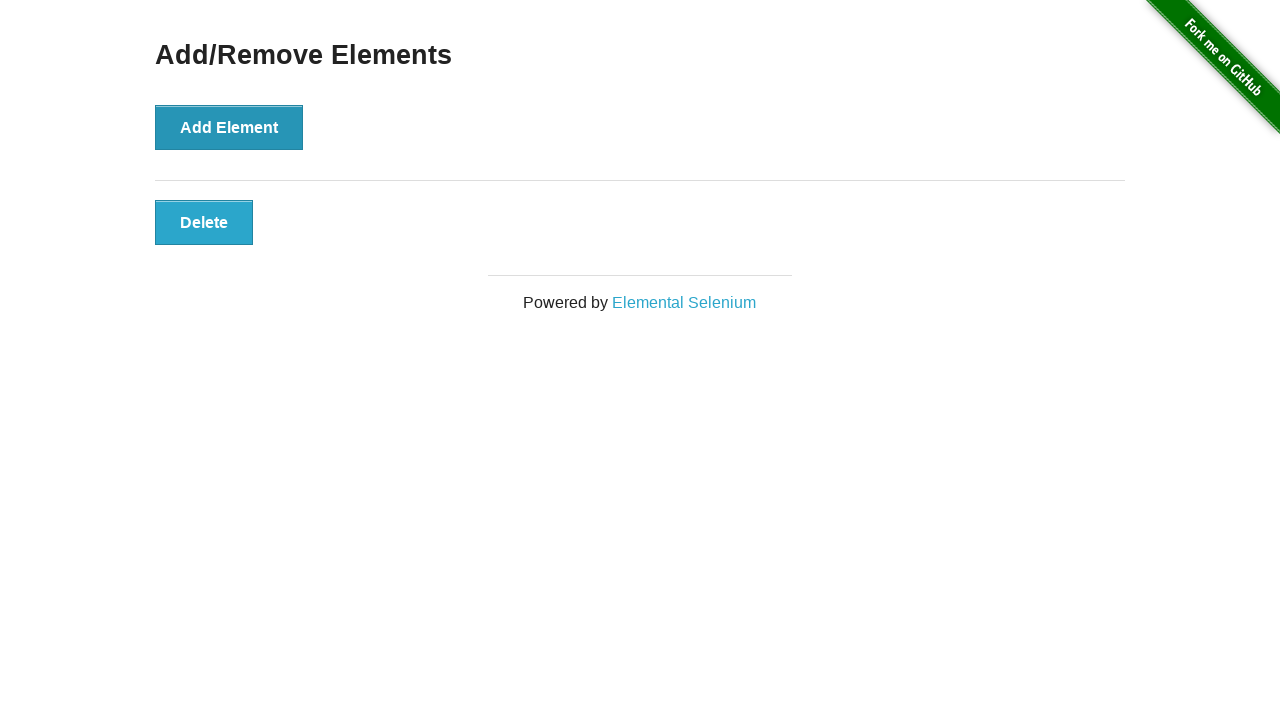

Verified that new element was added to the page
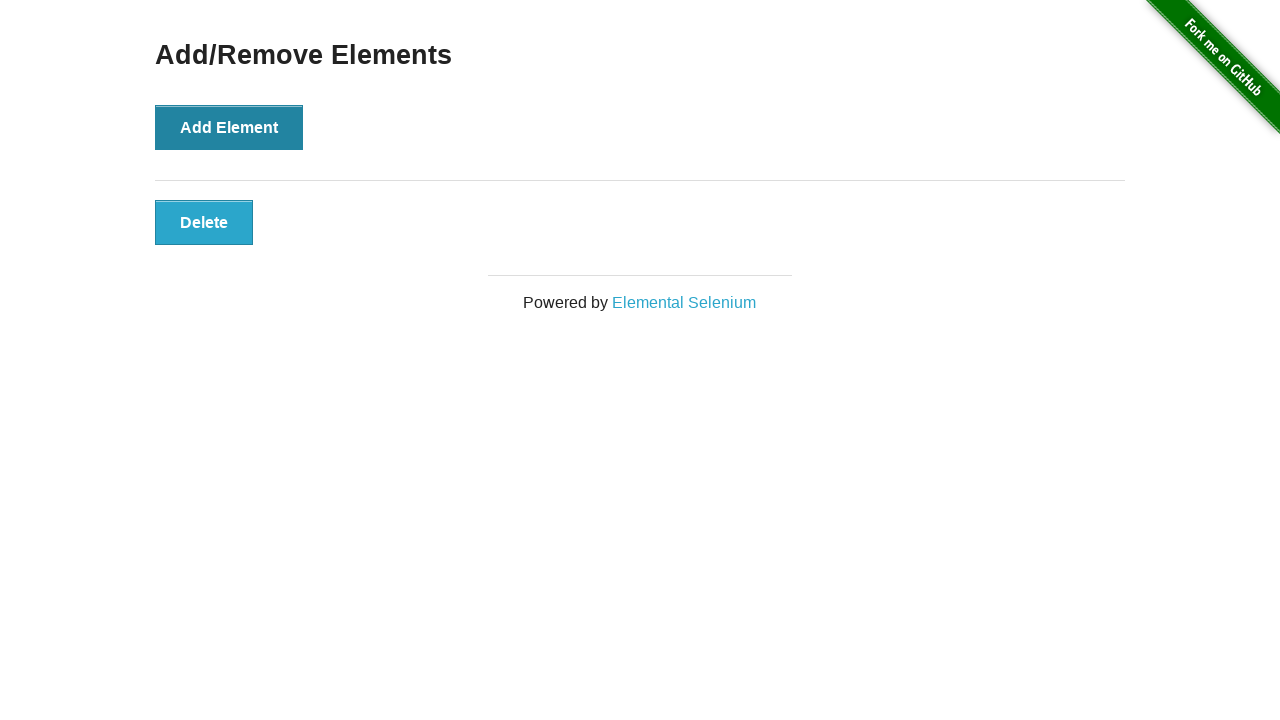

Clicked Delete button to remove the element at (204, 222) on button:has-text('Delete')
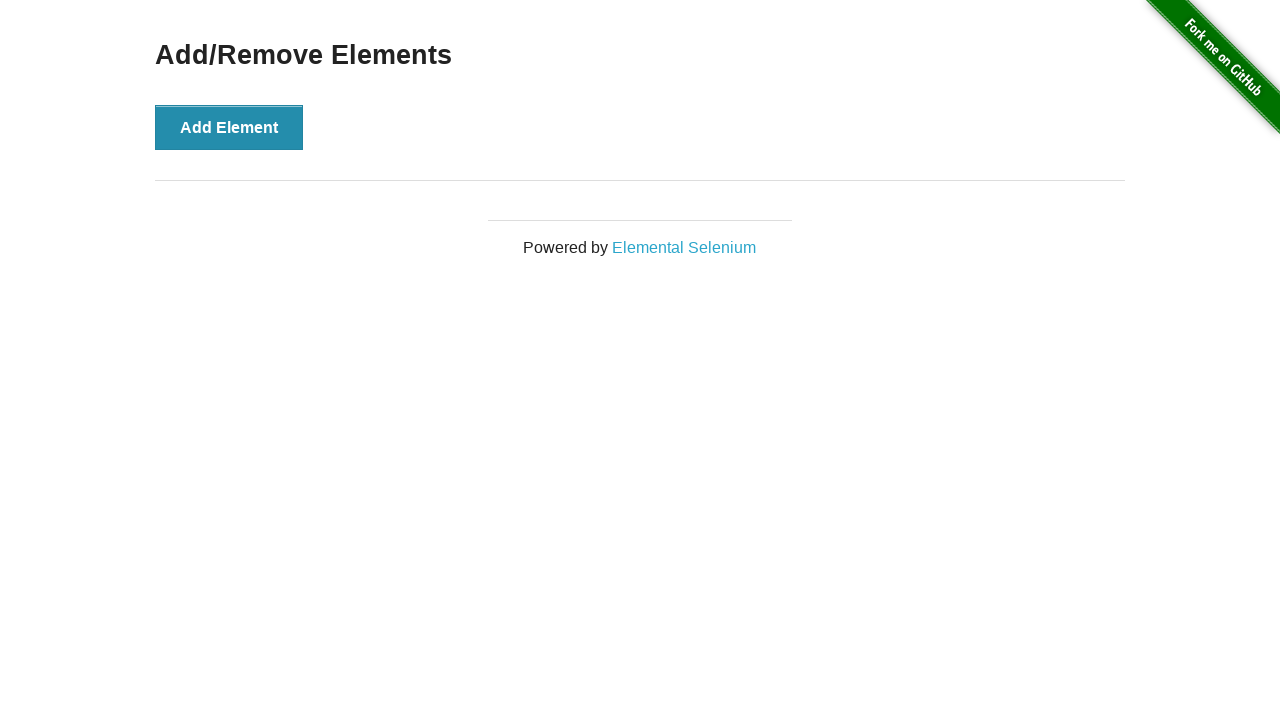

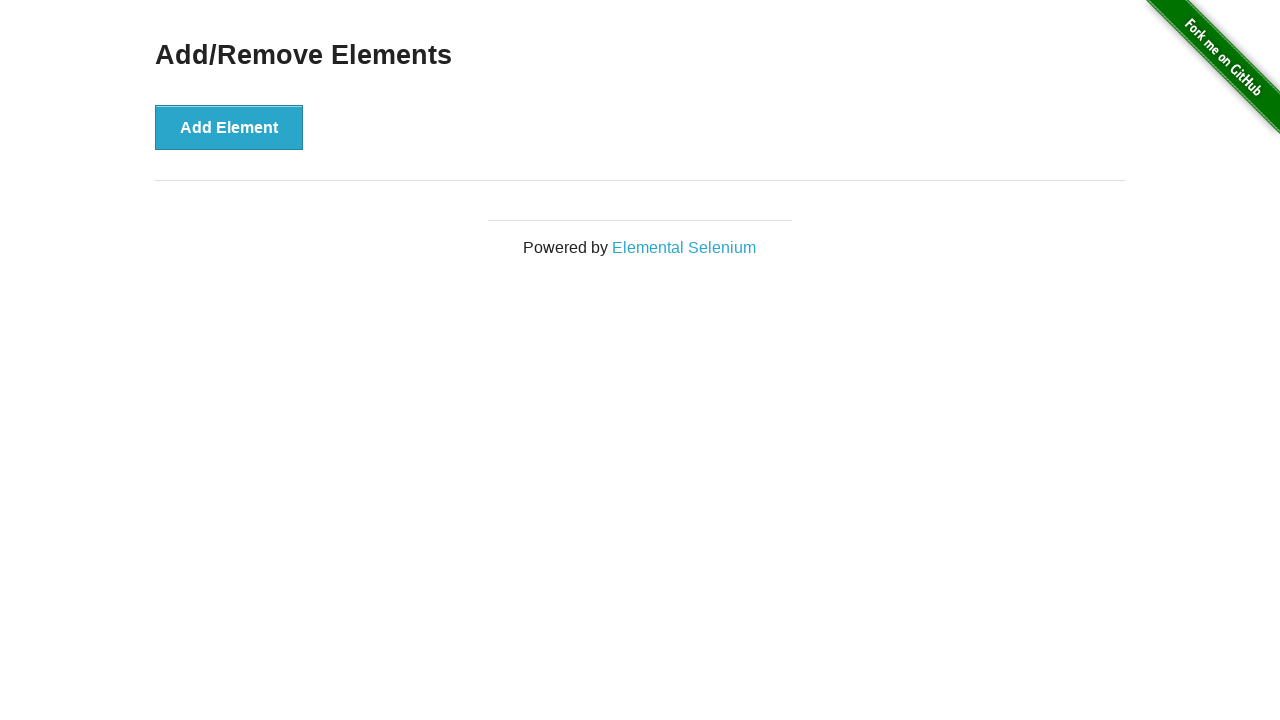